Tests form interaction on a practice automation page by filling a name input field, clicking a checkbox, and selecting radio buttons

Starting URL: https://rahulshettyacademy.com/AutomationPractice/

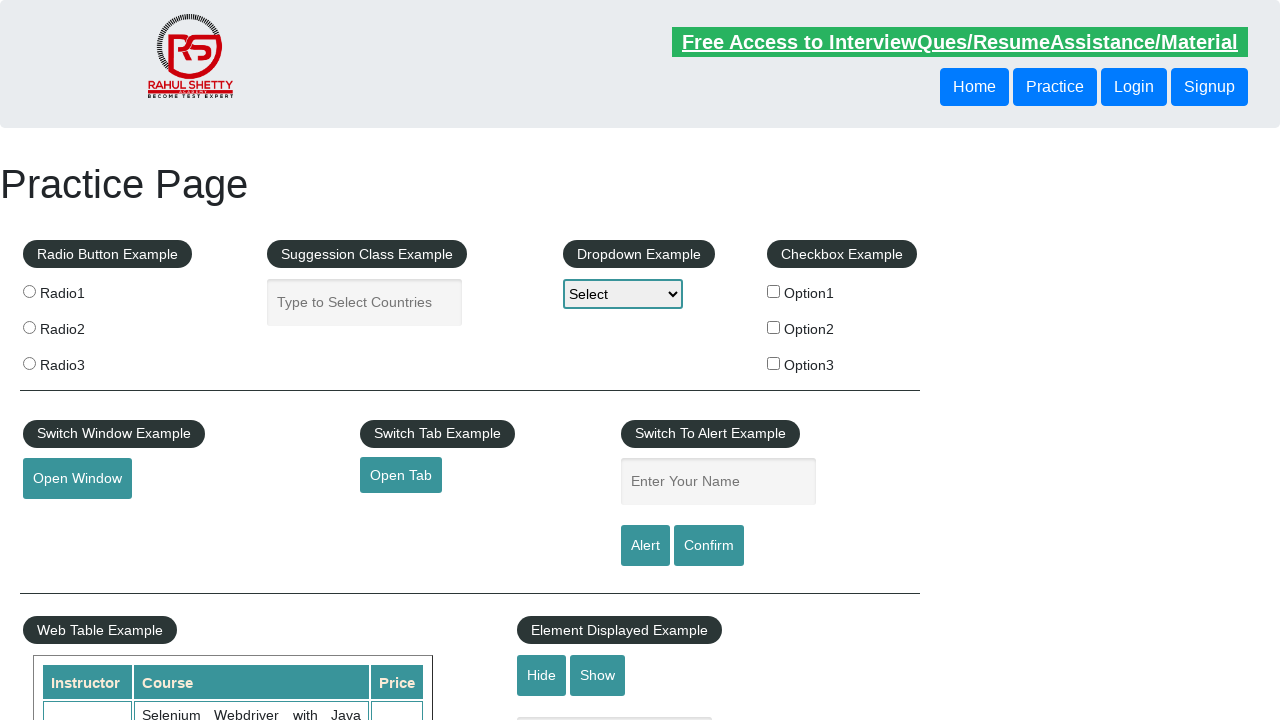

Filled name input field with 'Devendra Shakya' on input[name='enter-name']
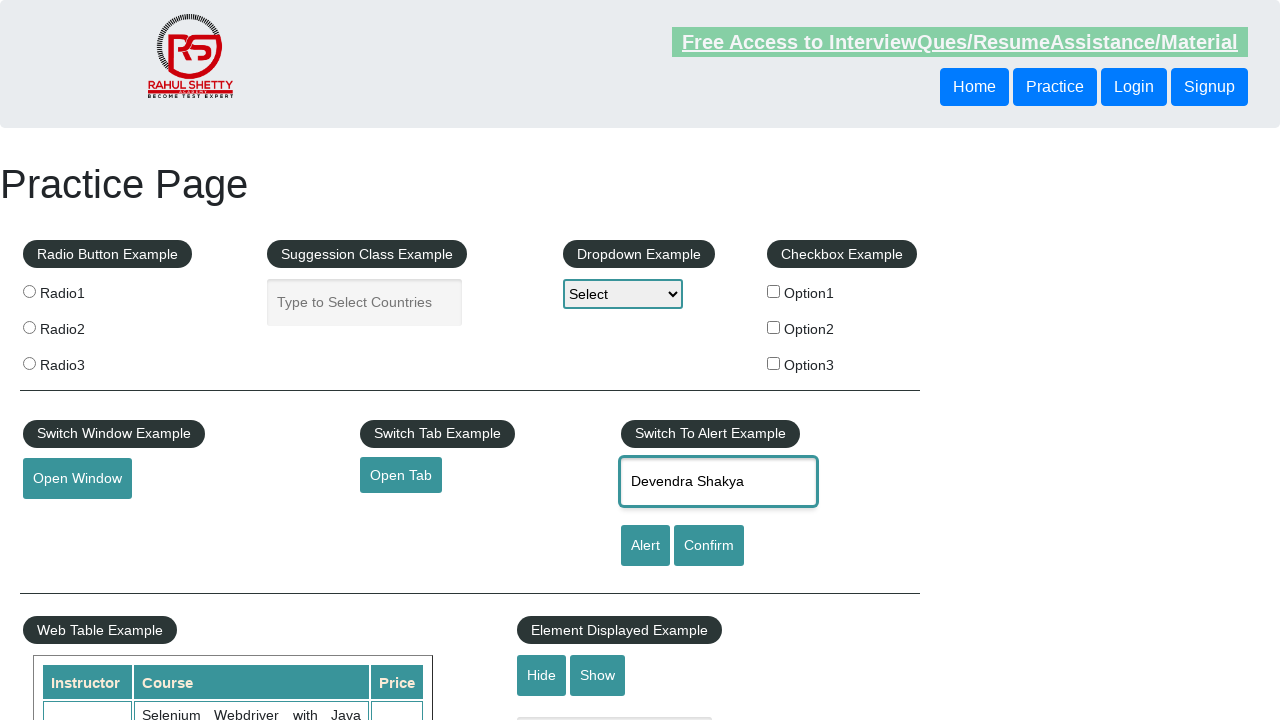

Clicked checkbox option 1 at (774, 291) on #checkBoxOption1
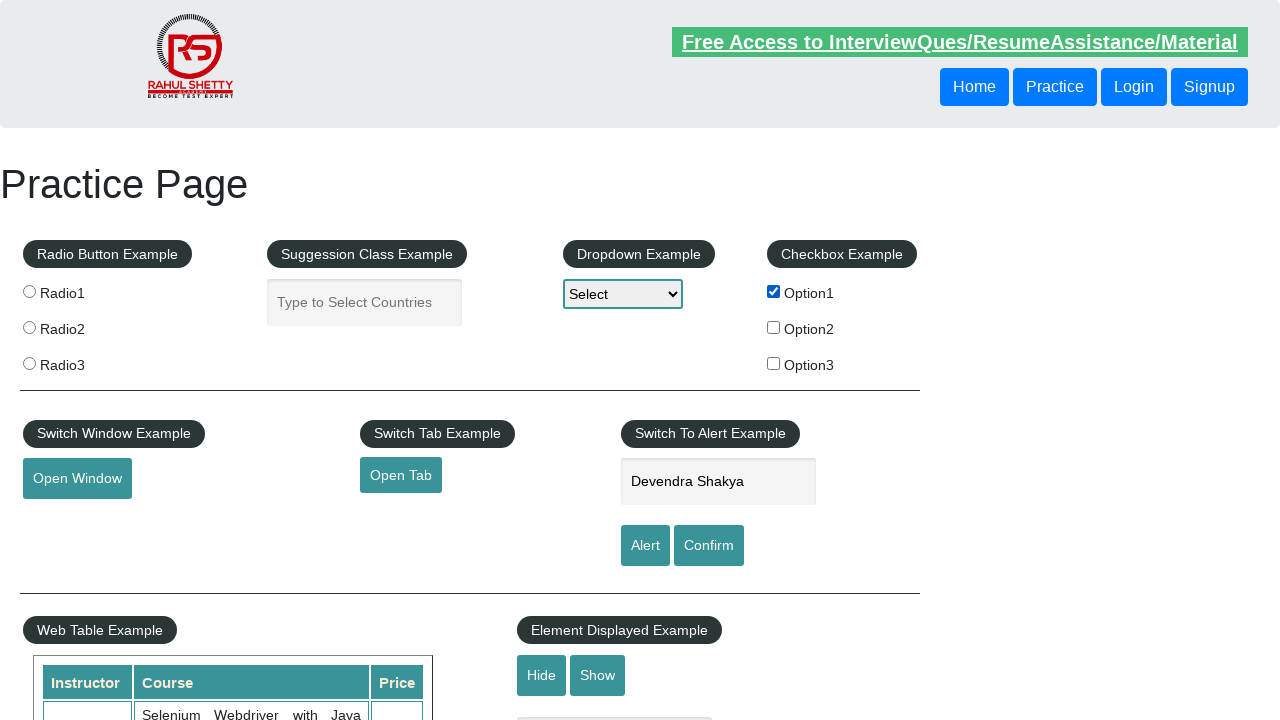

Clicked radio button 2 at (29, 327) on input[value='radio2']
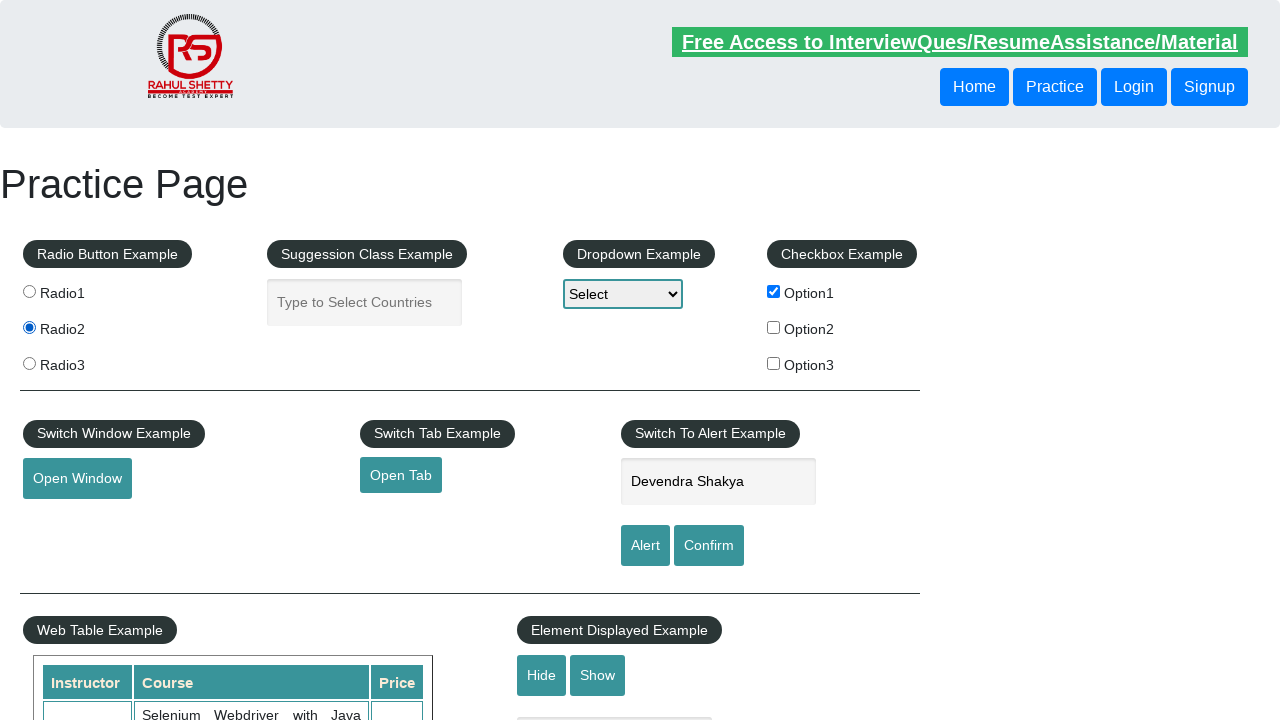

Clicked radio button 1 at (29, 291) on input[value='radio1']
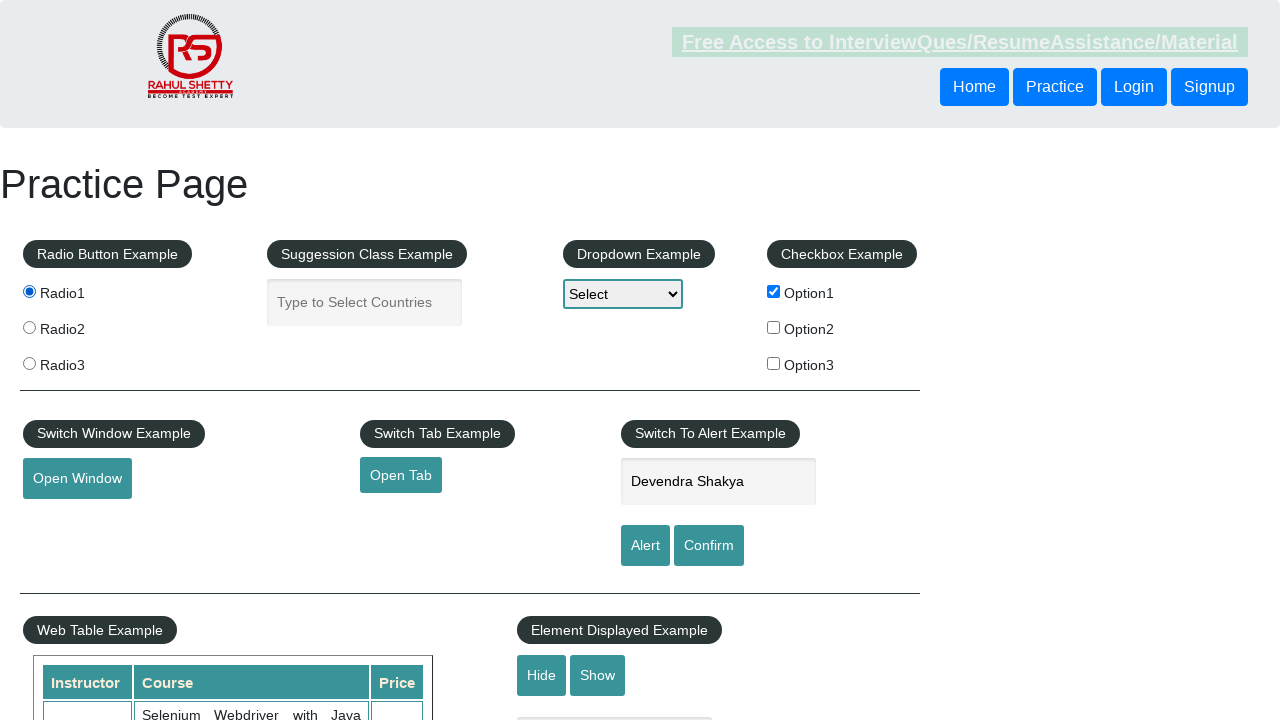

Verified checkbox legend is visible, confirming page loaded correctly
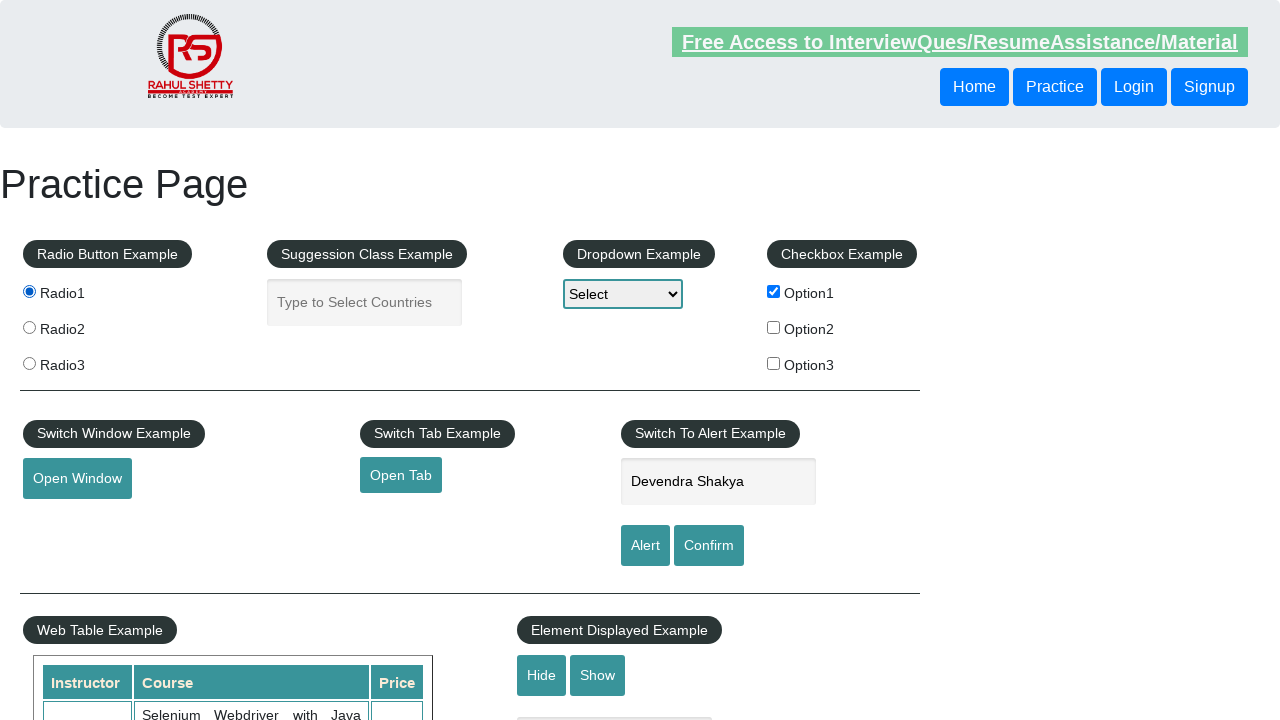

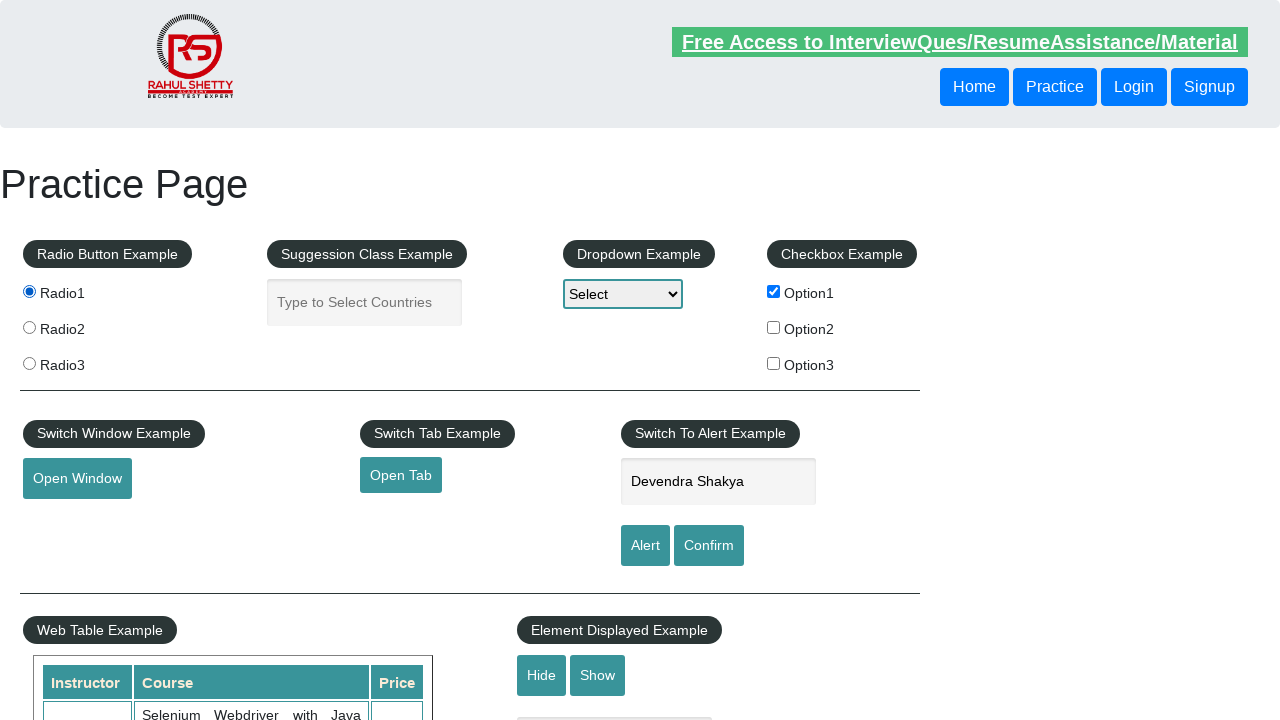